Tests navigation on a Polymer shop demo site by interacting with shadow DOM elements to click the Men's Outerwear "Shop Now" button

Starting URL: https://shop.polymer-project.org/

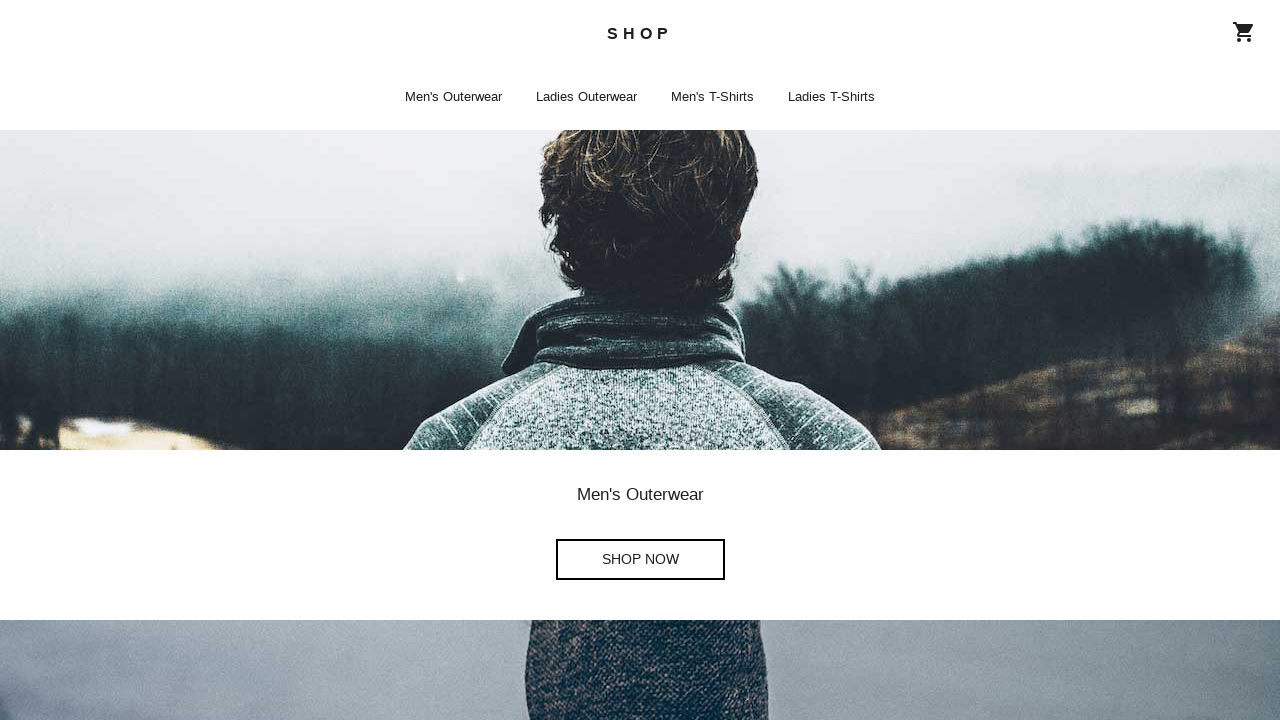

Waited 2 seconds for page and shadow DOM to load
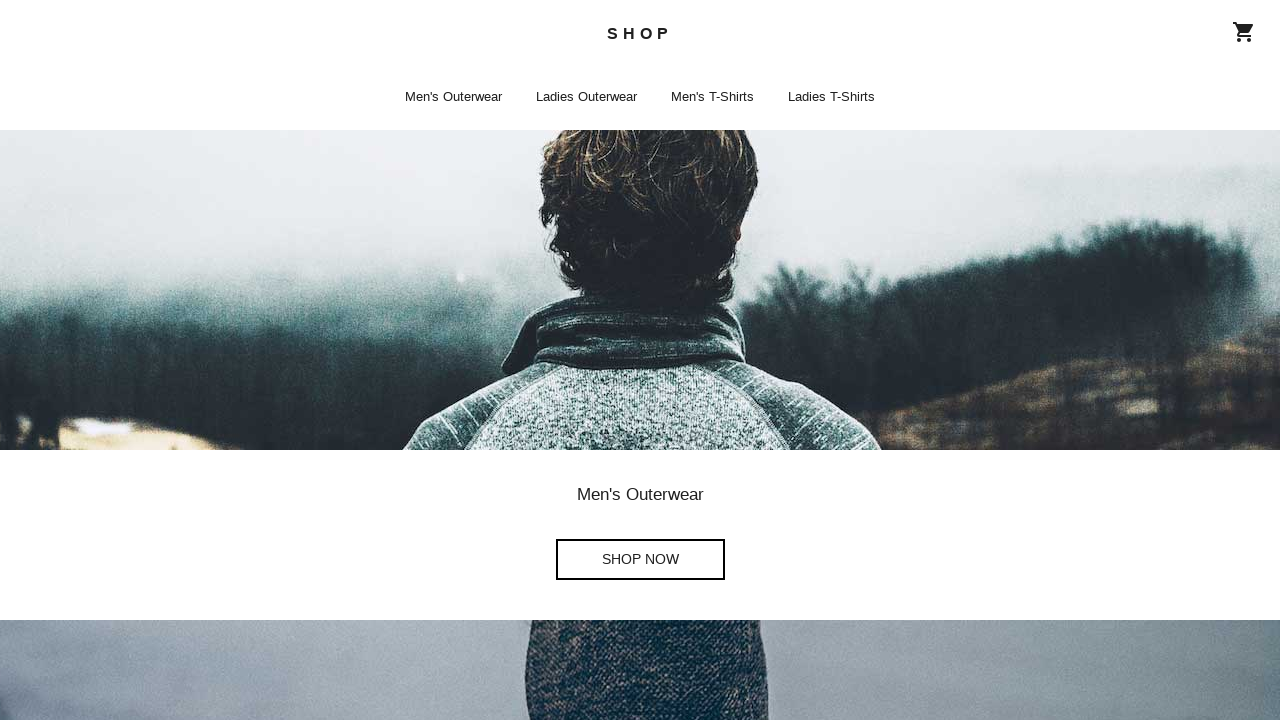

Clicked Men's Outerwear 'Shop Now' button in shadow DOM at (640, 560) on shop-app >> iron-pages[role='main'] >> shop-home >> div:nth-child(2) > shop-butt
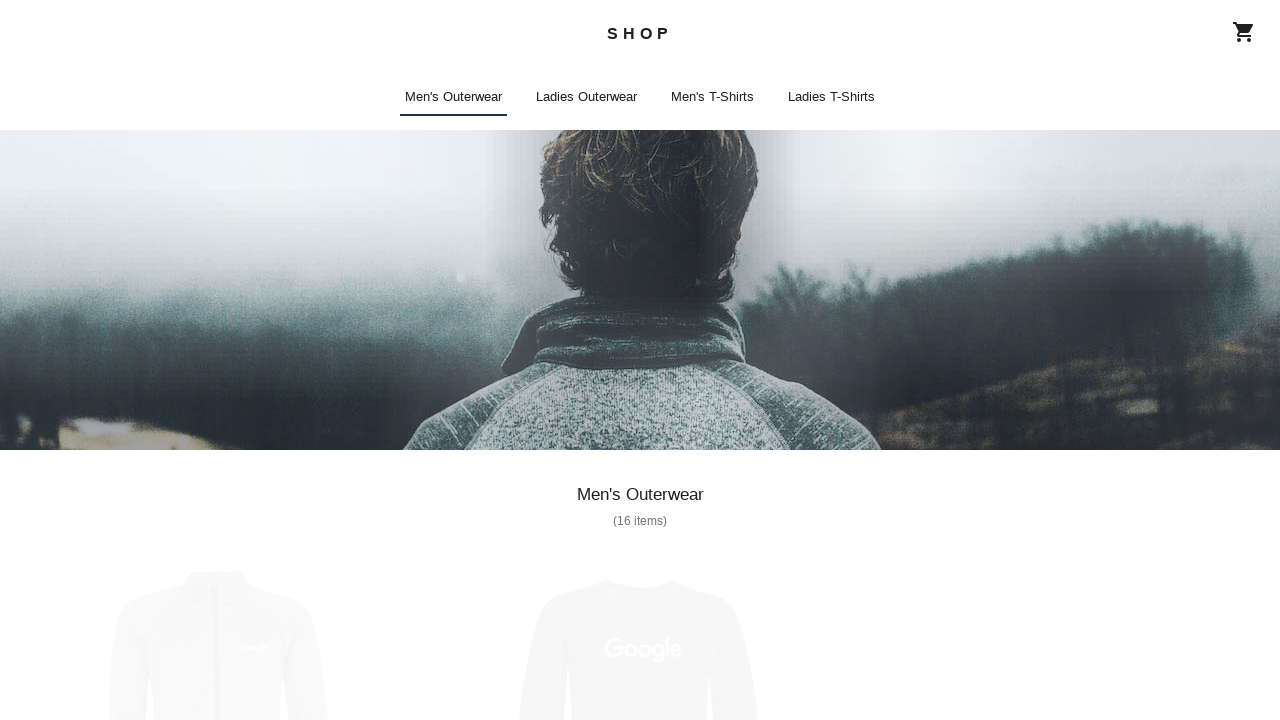

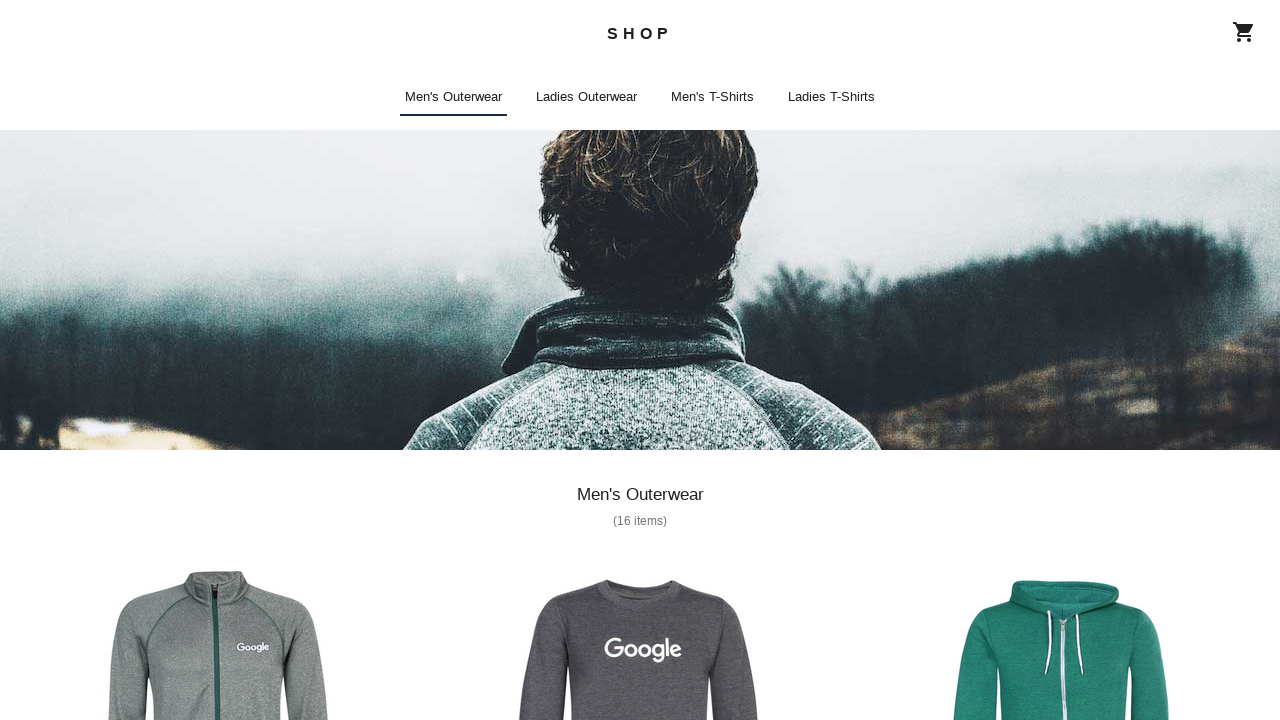